Navigates to automationtalks.com and verifies the page loads by getting the title

Starting URL: https://automationtalks.com/

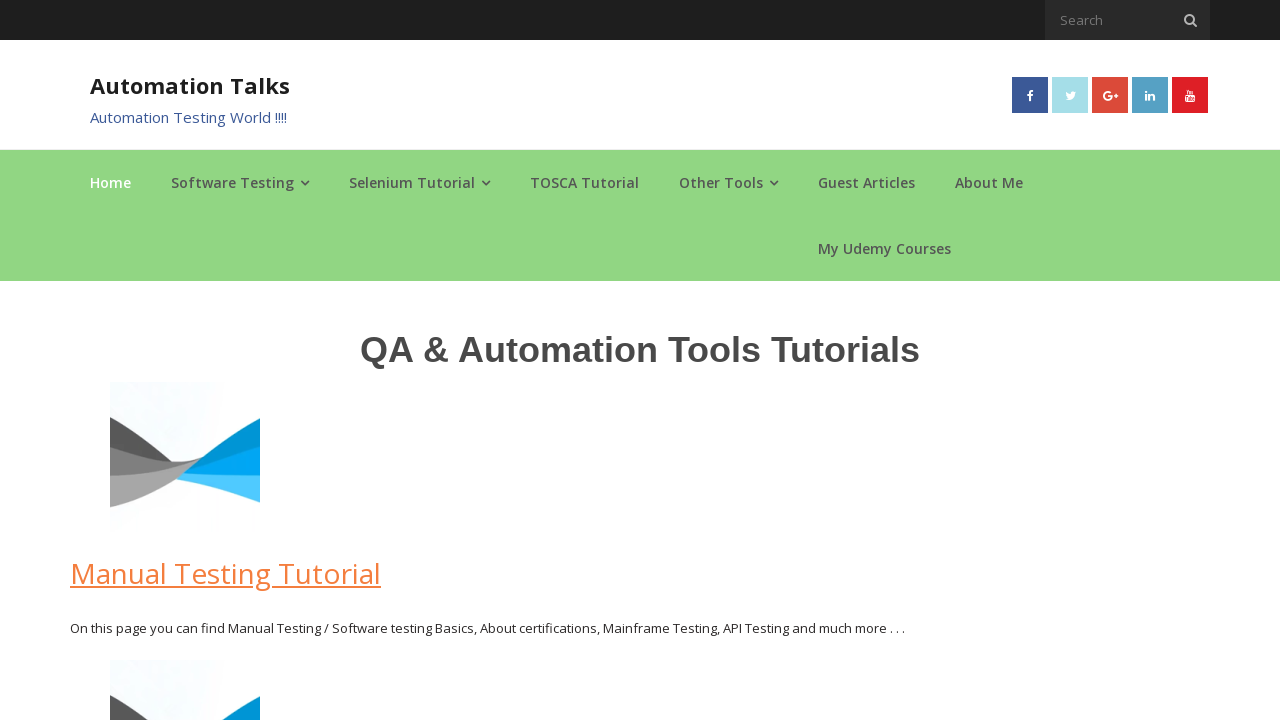

Navigated to https://automationtalks.com/
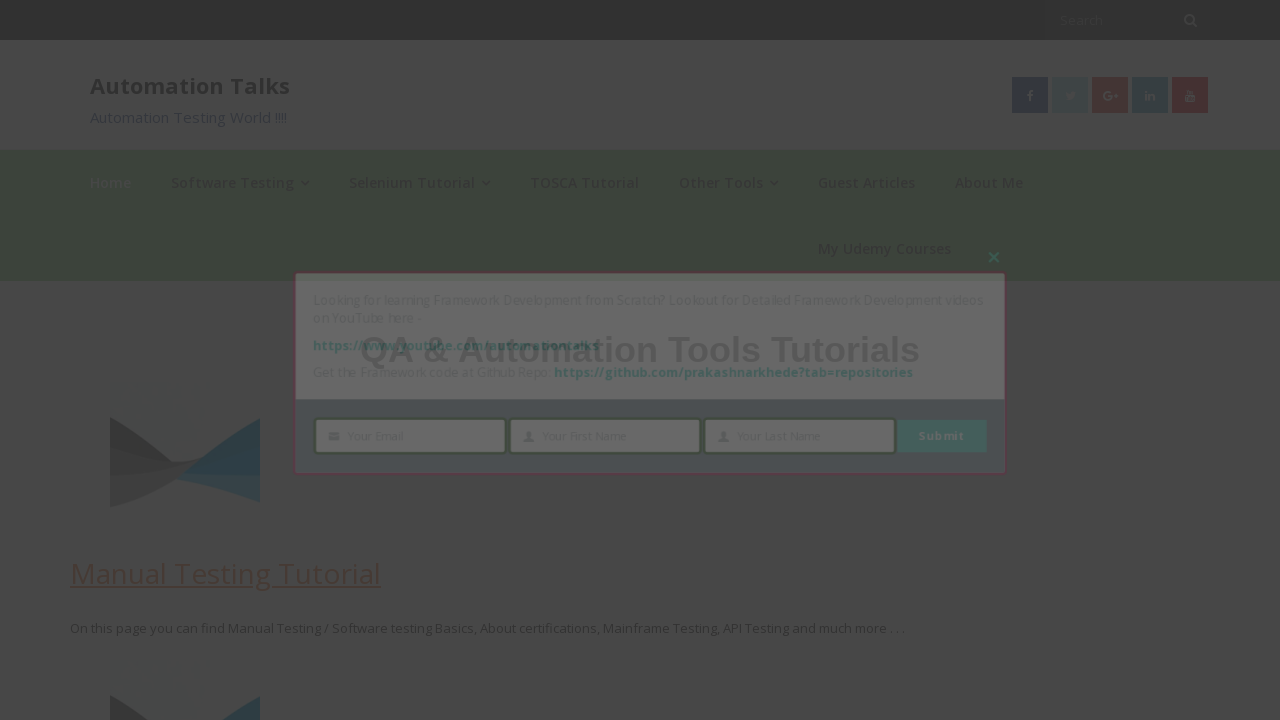

Retrieved page title: AutomationTalks - Learn Automation Testing
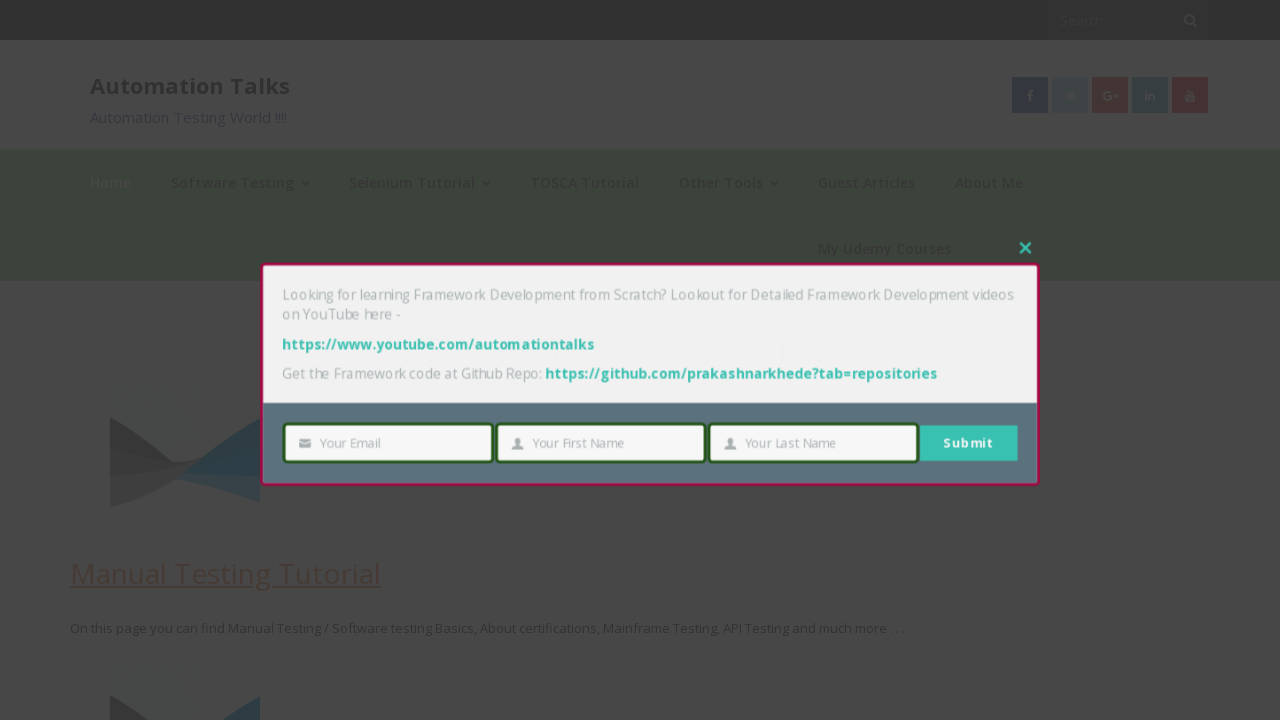

Verified page loaded with title: AutomationTalks - Learn Automation Testing
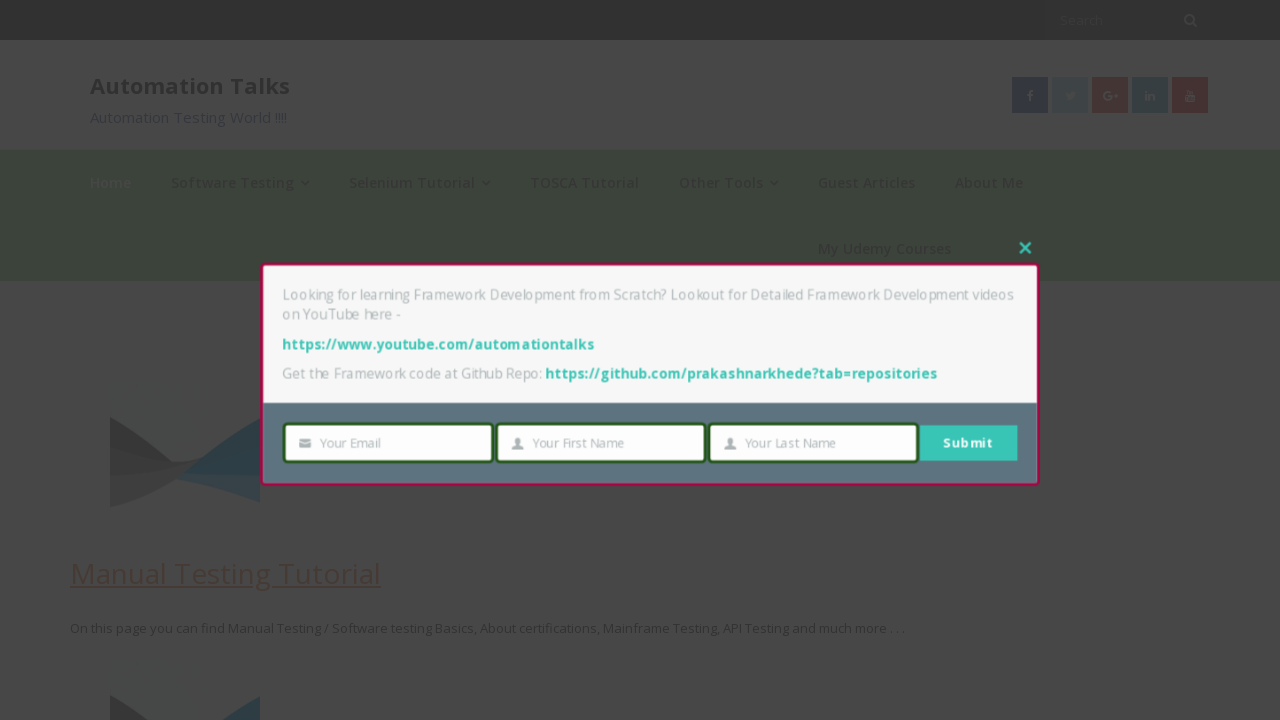

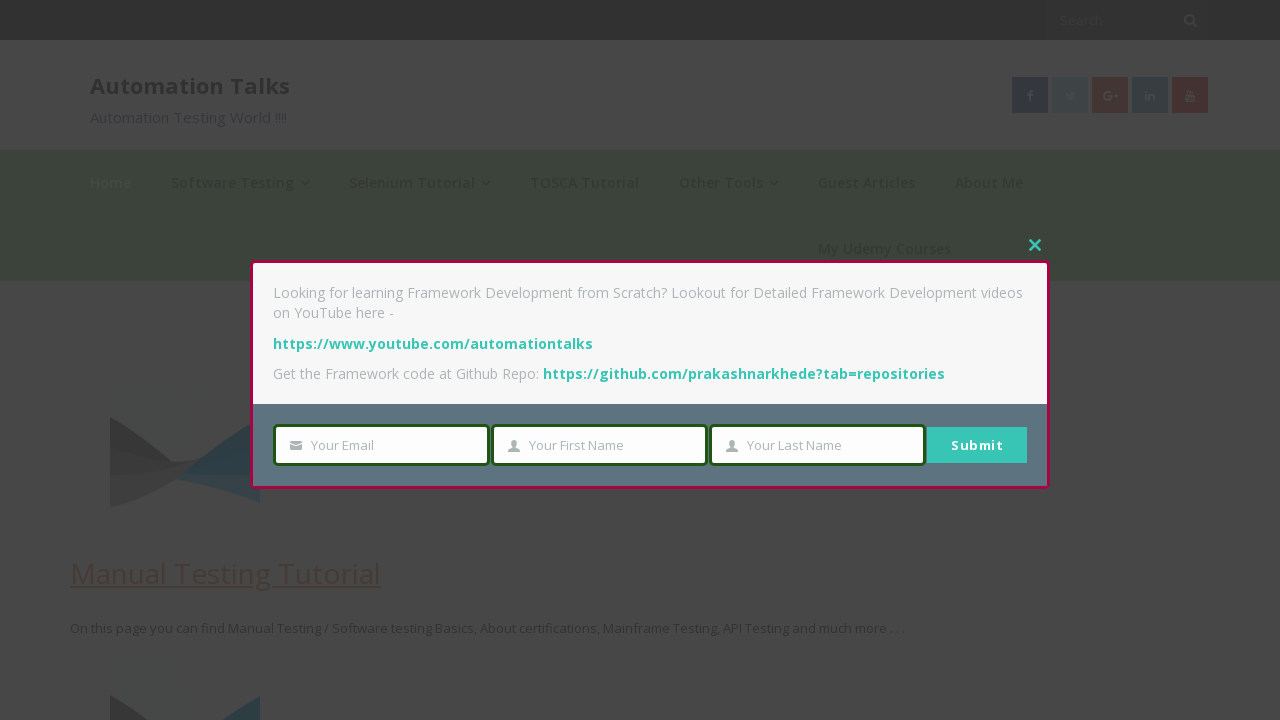